Clicks the edit button in the first row of the table and verifies it exists

Starting URL: https://the-internet.herokuapp.com/challenging_dom

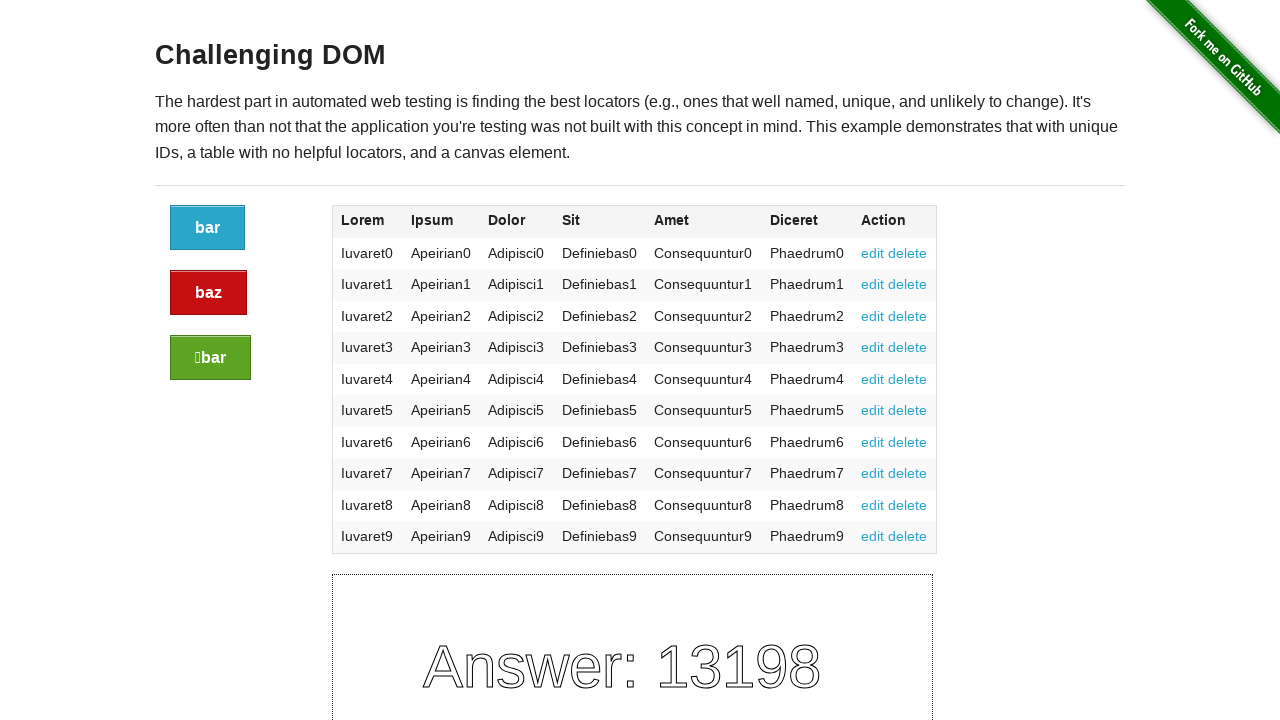

Located edit button in first row of table
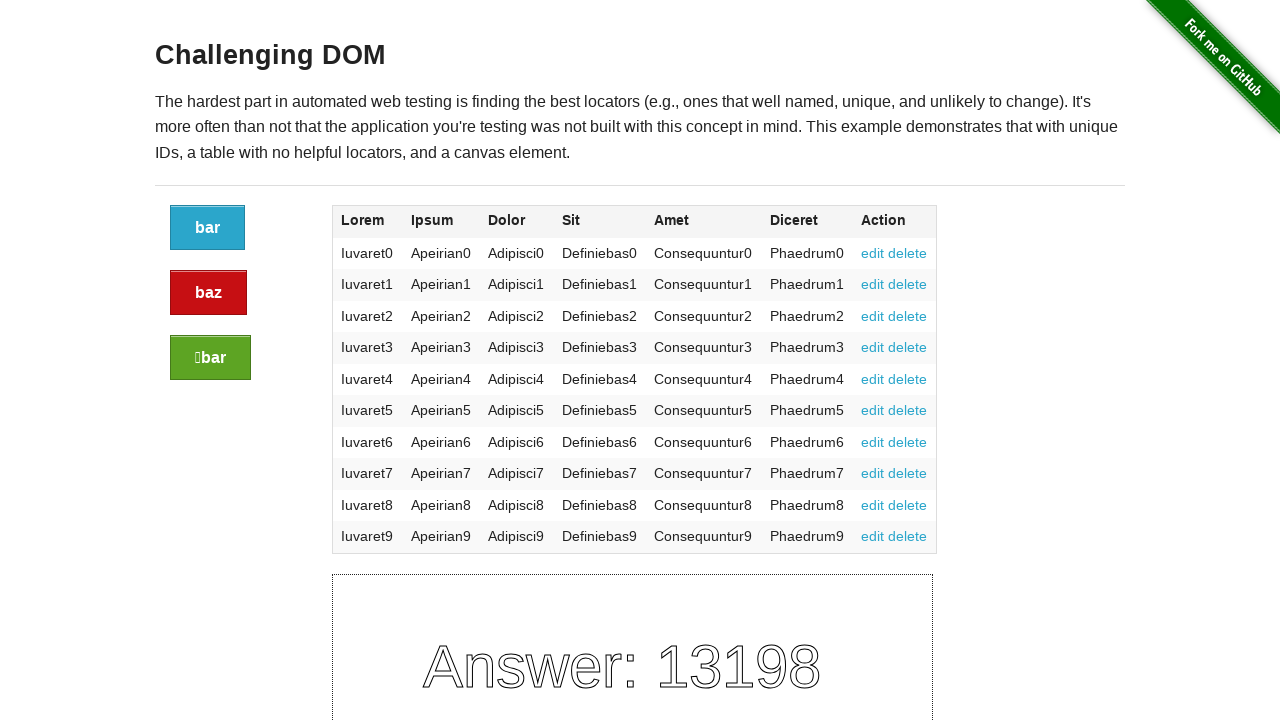

Clicked edit button in first row at (873, 253) on xpath=//div[@class='large-10 columns']//tbody//tr[1]/td[7]//a[@href='#edit']
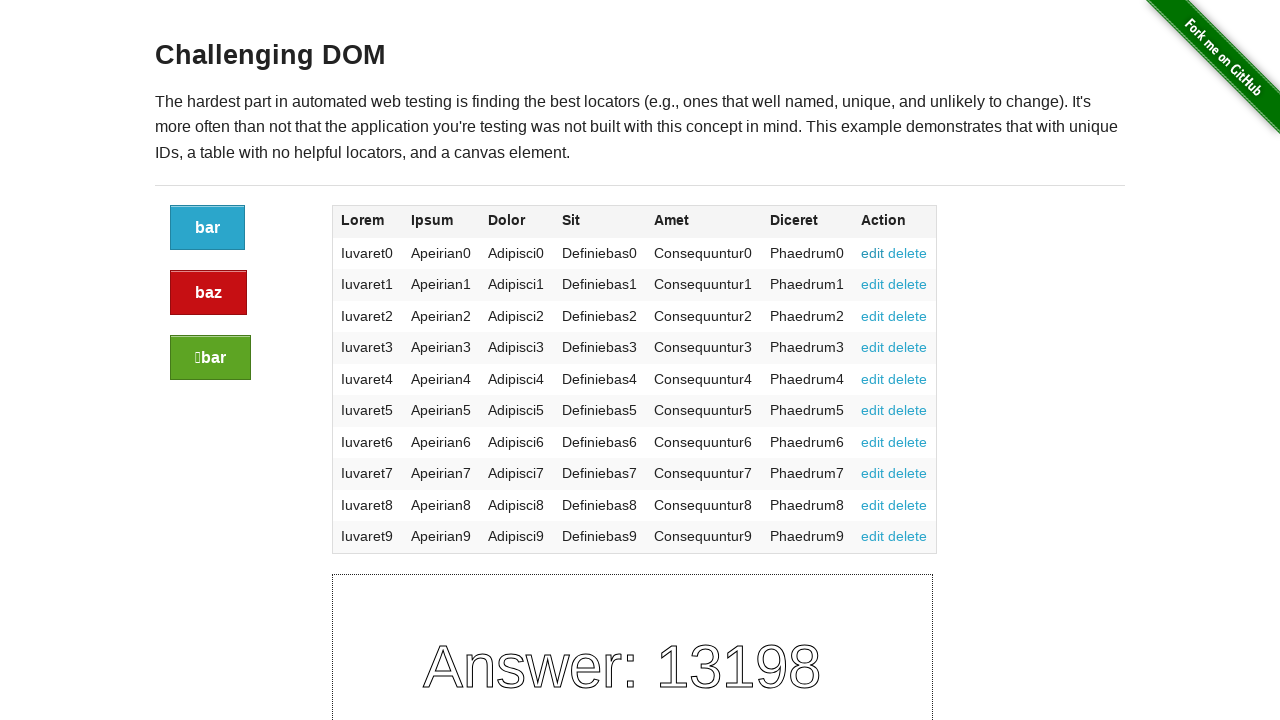

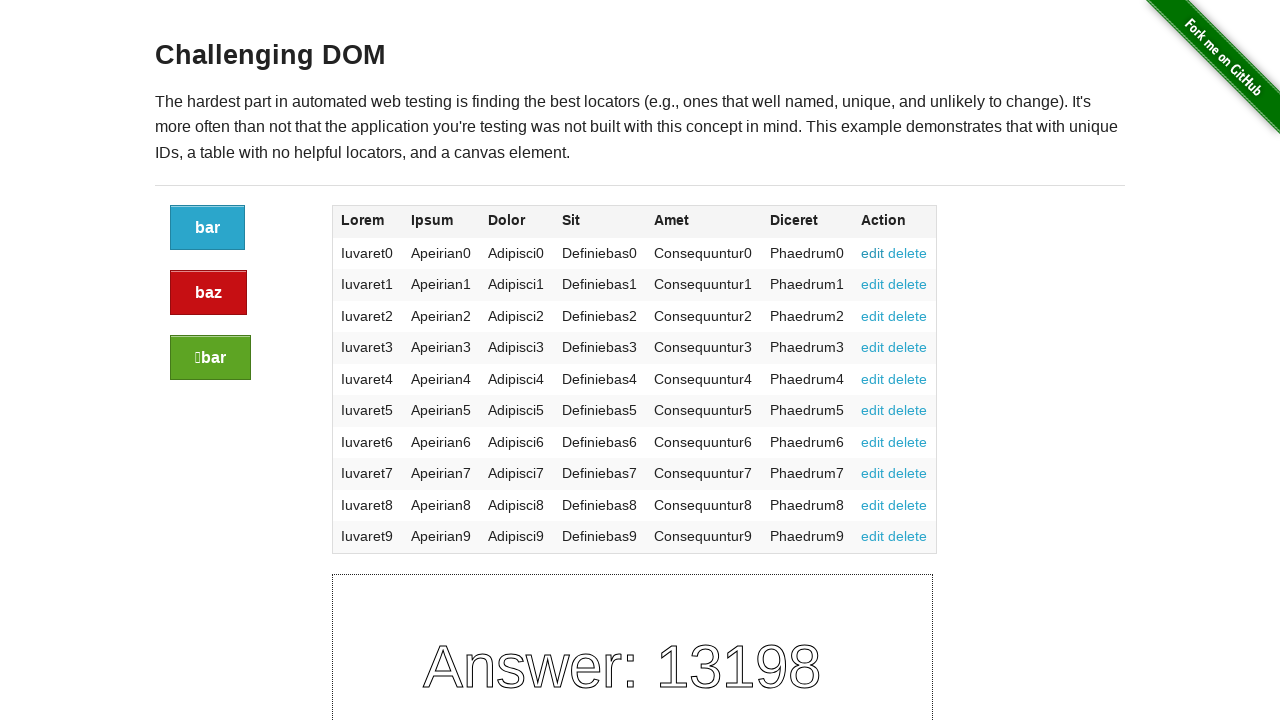